Tests JavaScript execution by scrolling down the page to a specific position

Starting URL: https://www.guru99.com/alert-popup-handling-selenium.html

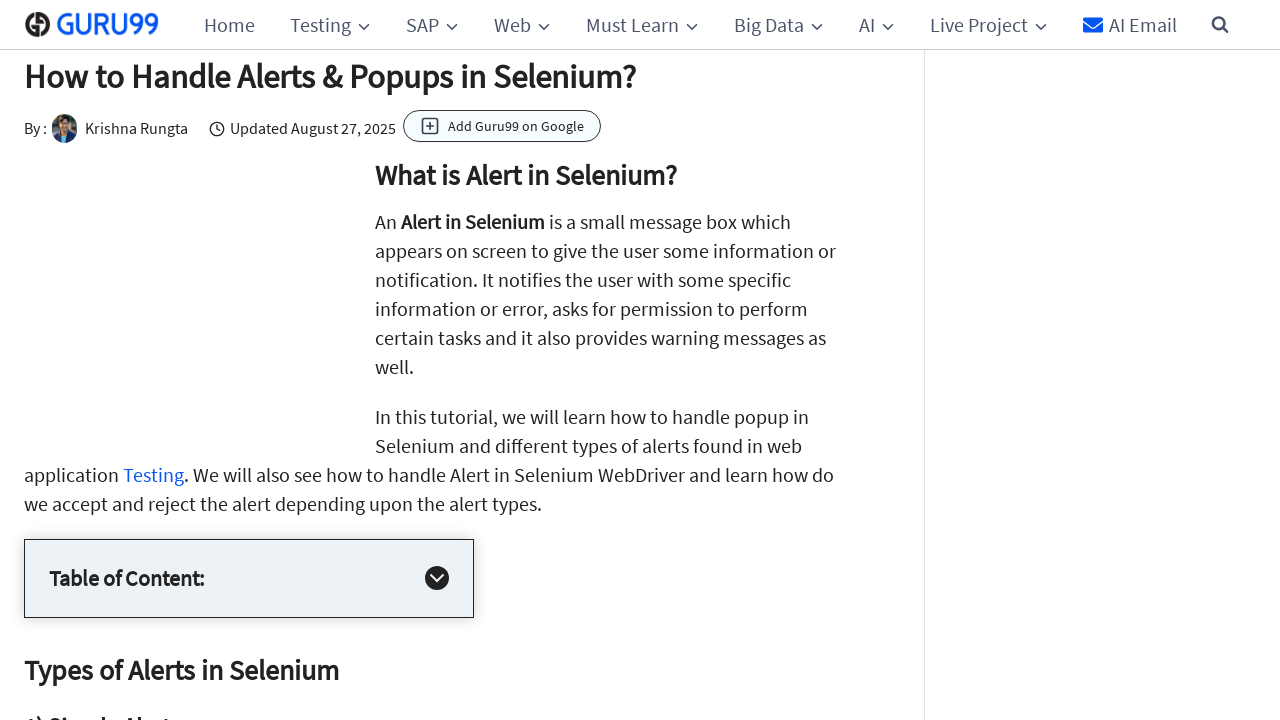

Scrolled down the page to position 5500 using JavaScript
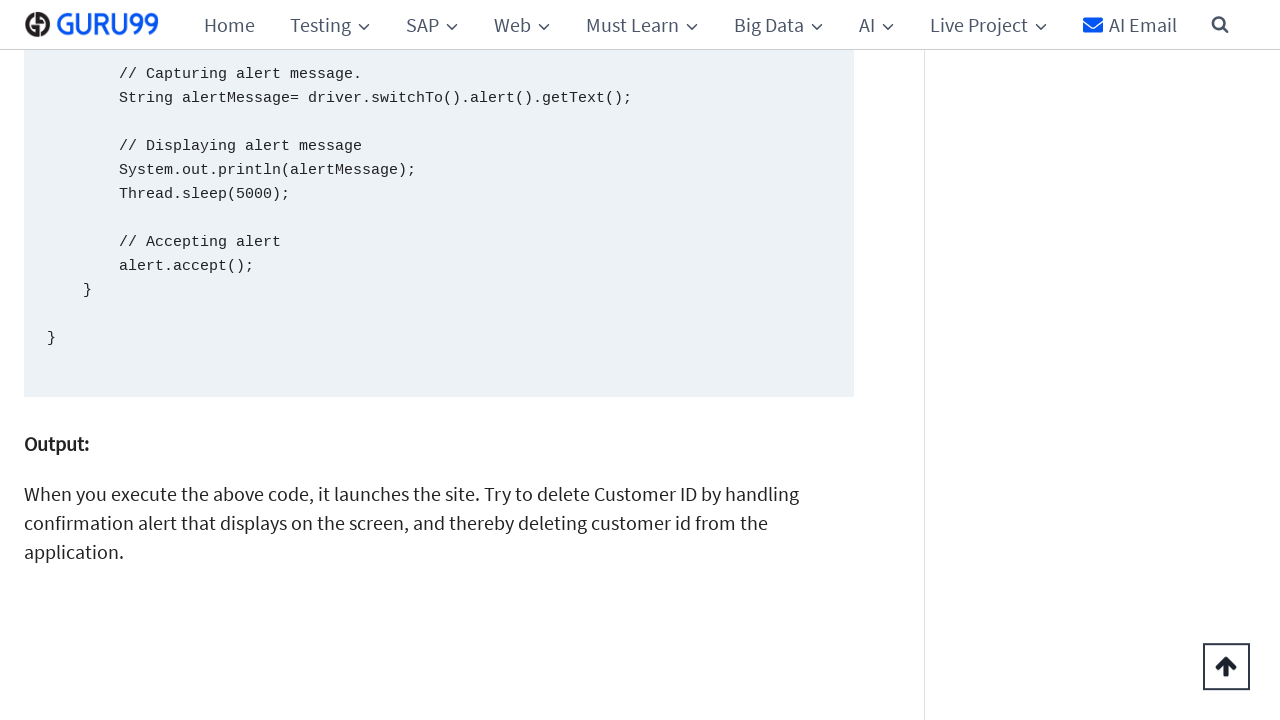

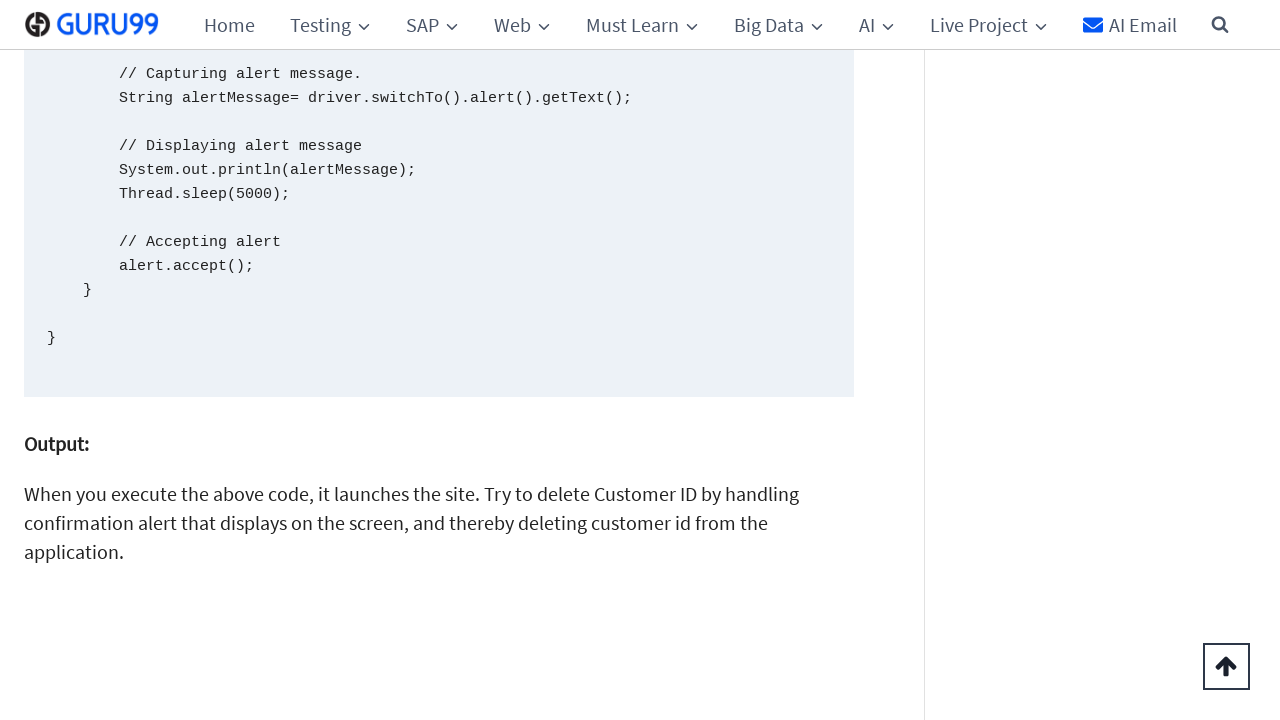